Tests the sendKeys browser operation by navigating to a W3Schools textarea tryit page, switching to the iframe containing the result, clearing the textarea, typing text into it, and verifying the text was entered correctly.

Starting URL: https://www.w3schools.com/tags/tryit.asp?filename=tryhtml_textarea

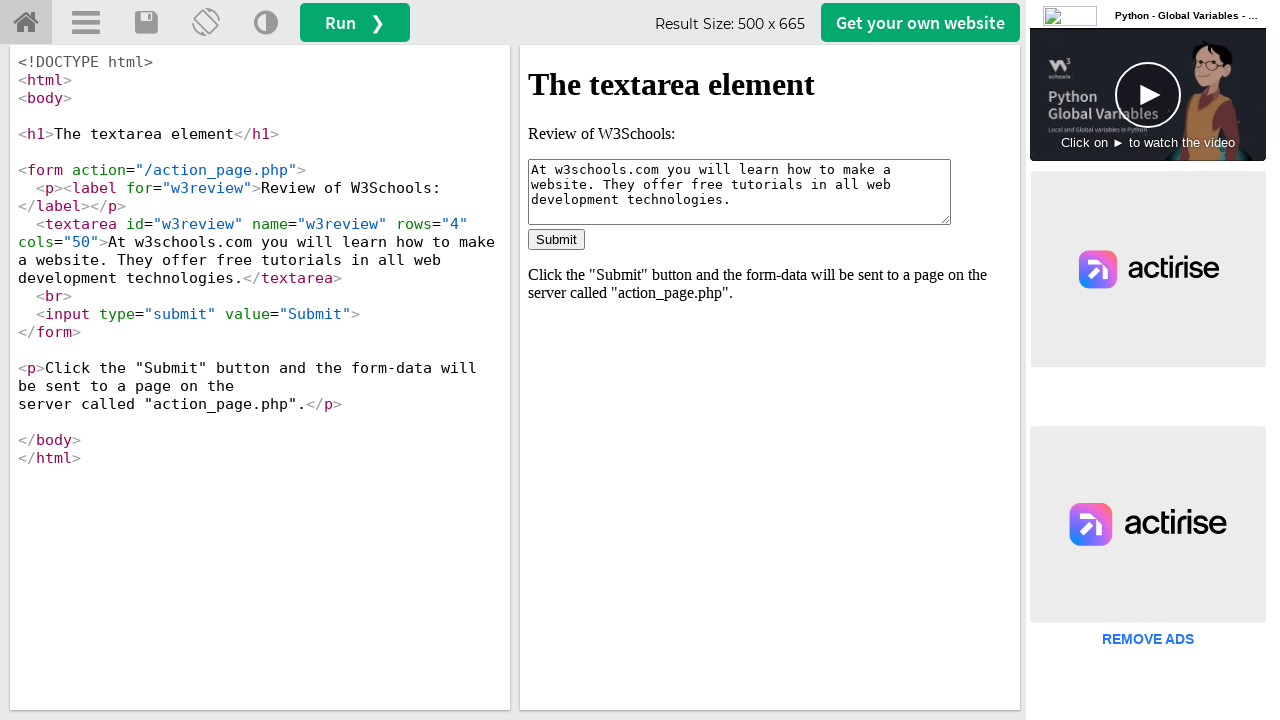

Waited 2 seconds for page to load
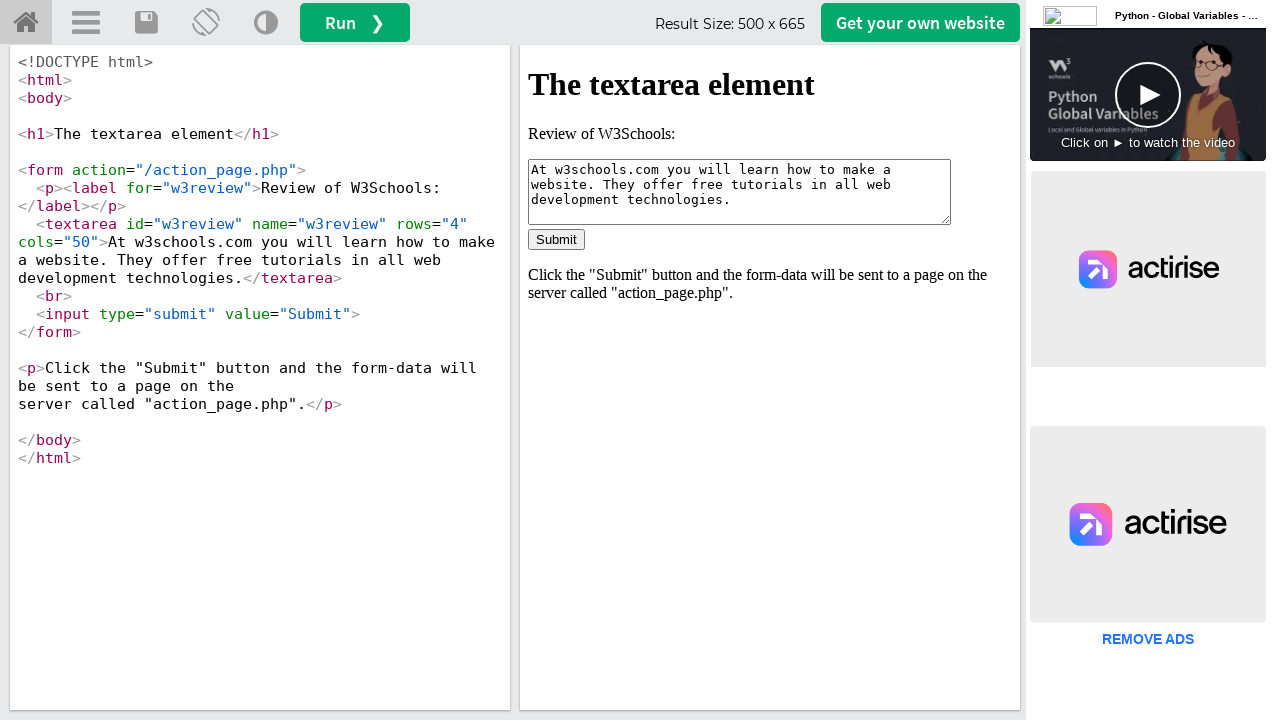

Located iframe with id 'iframeResult'
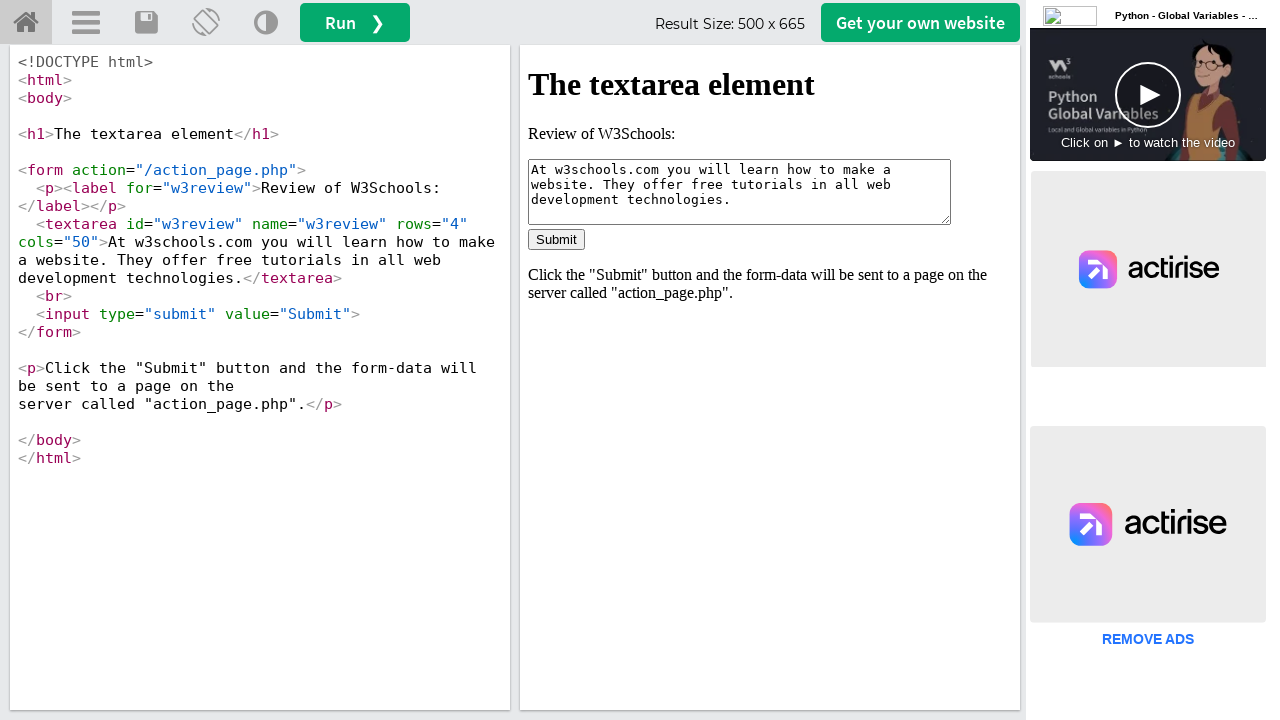

Cleared the textarea element on #iframeResult >> internal:control=enter-frame >> xpath=//textarea
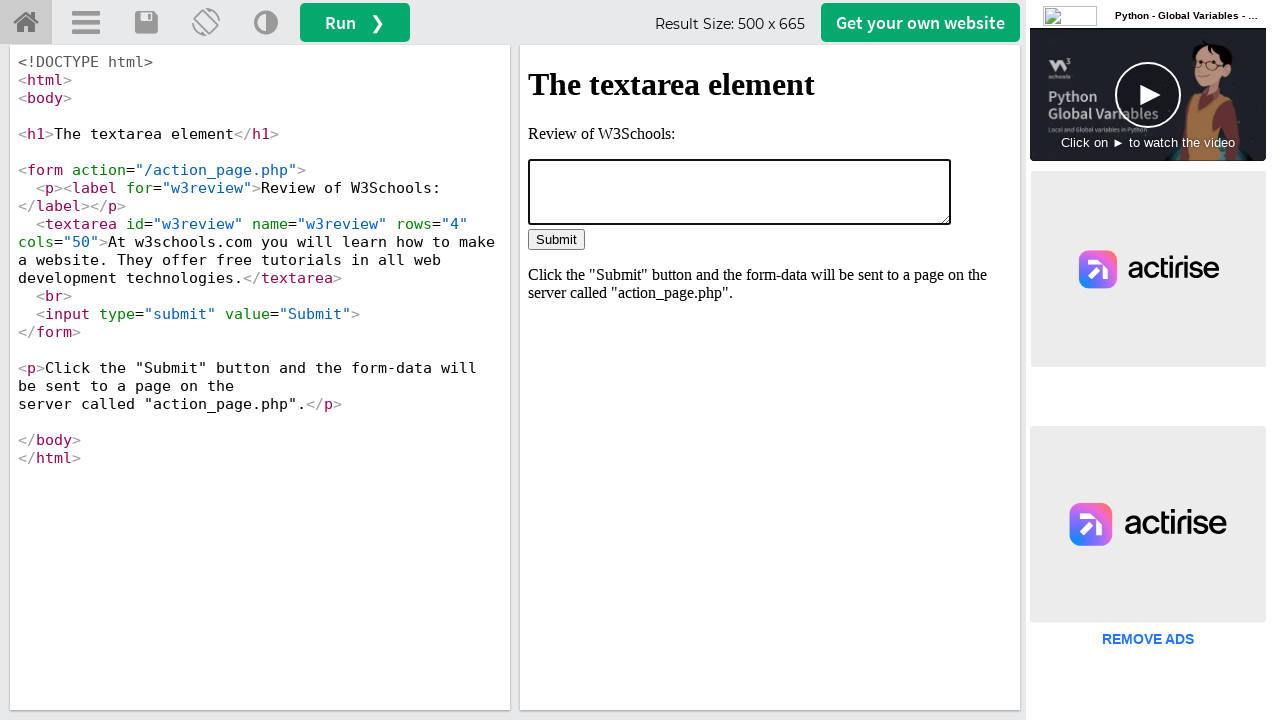

Filled textarea with git clone and mvn test commands on #iframeResult >> internal:control=enter-frame >> xpath=//textarea
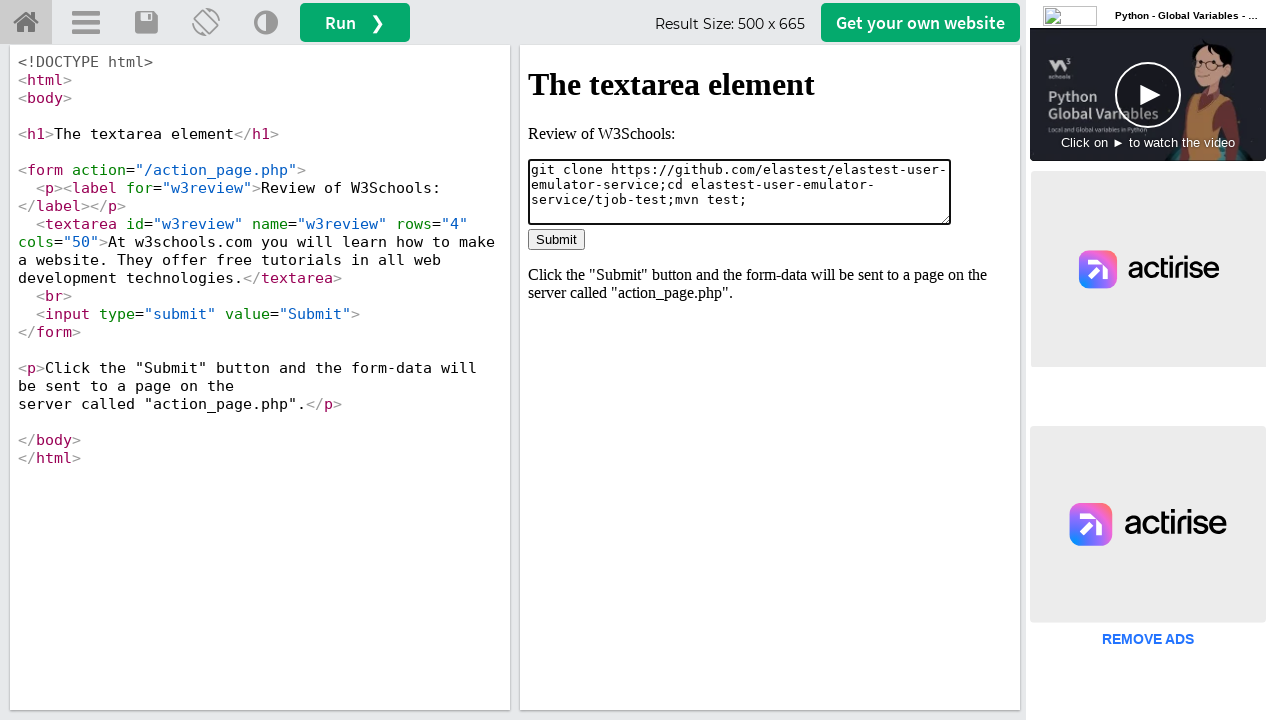

Retrieved textarea value for verification
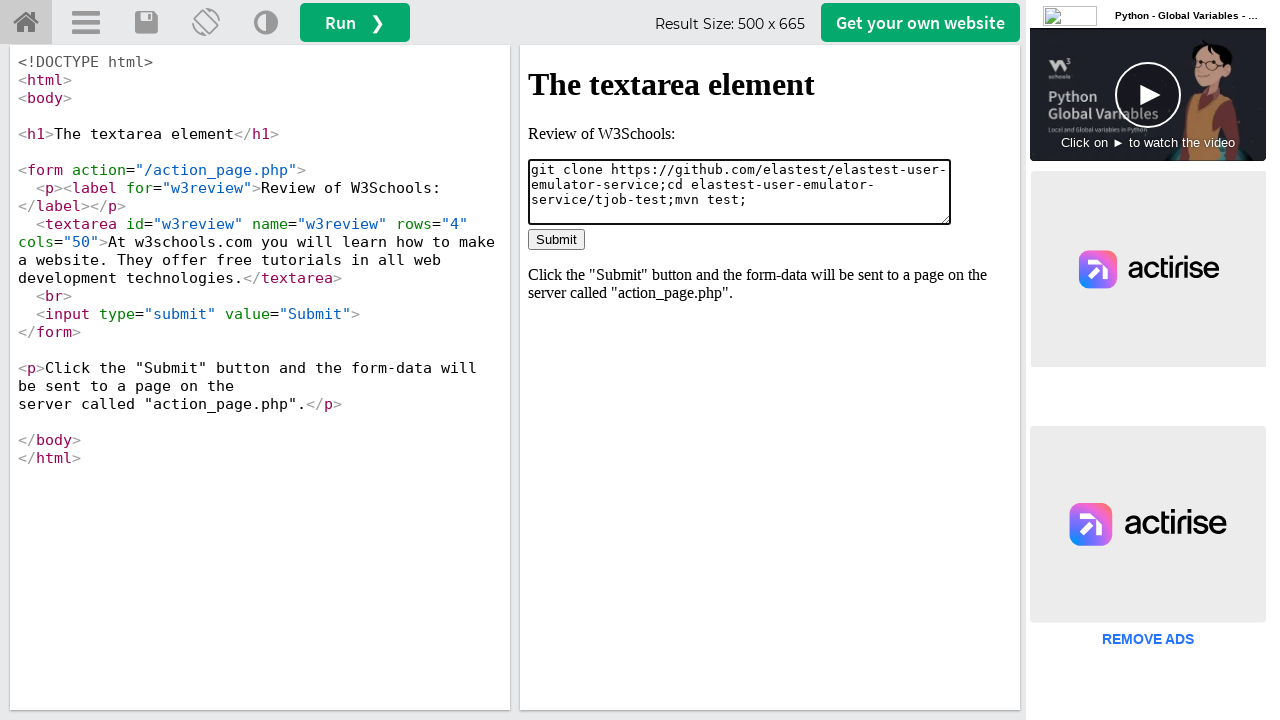

Verified textarea contains expected test commands
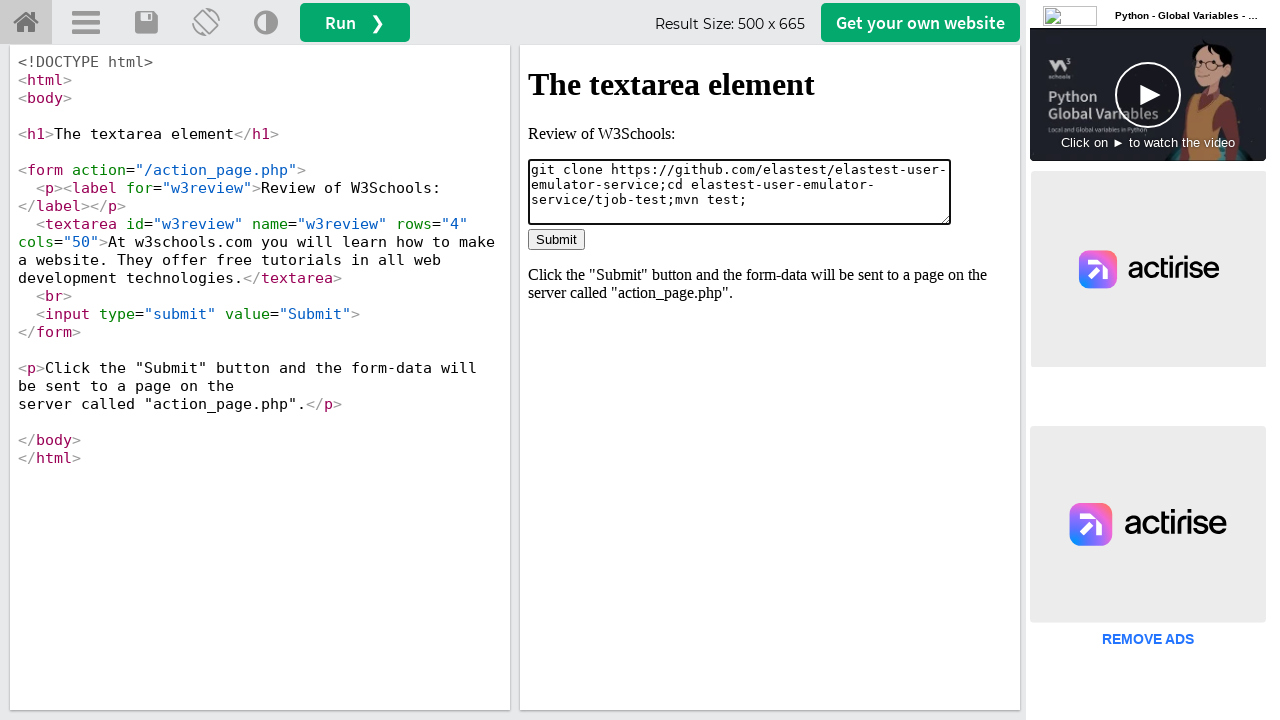

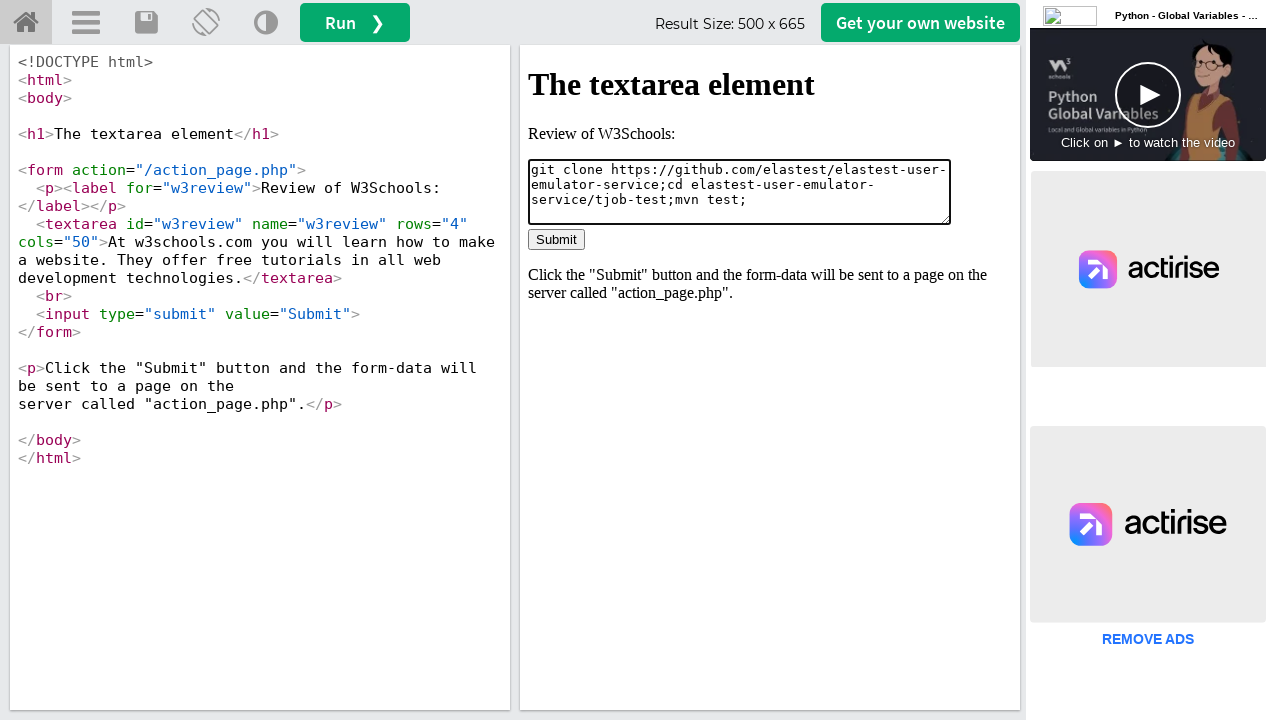